Tests window handling functionality by opening a new window, switching between windows, and verifying content in each window

Starting URL: https://the-internet.herokuapp.com/windows

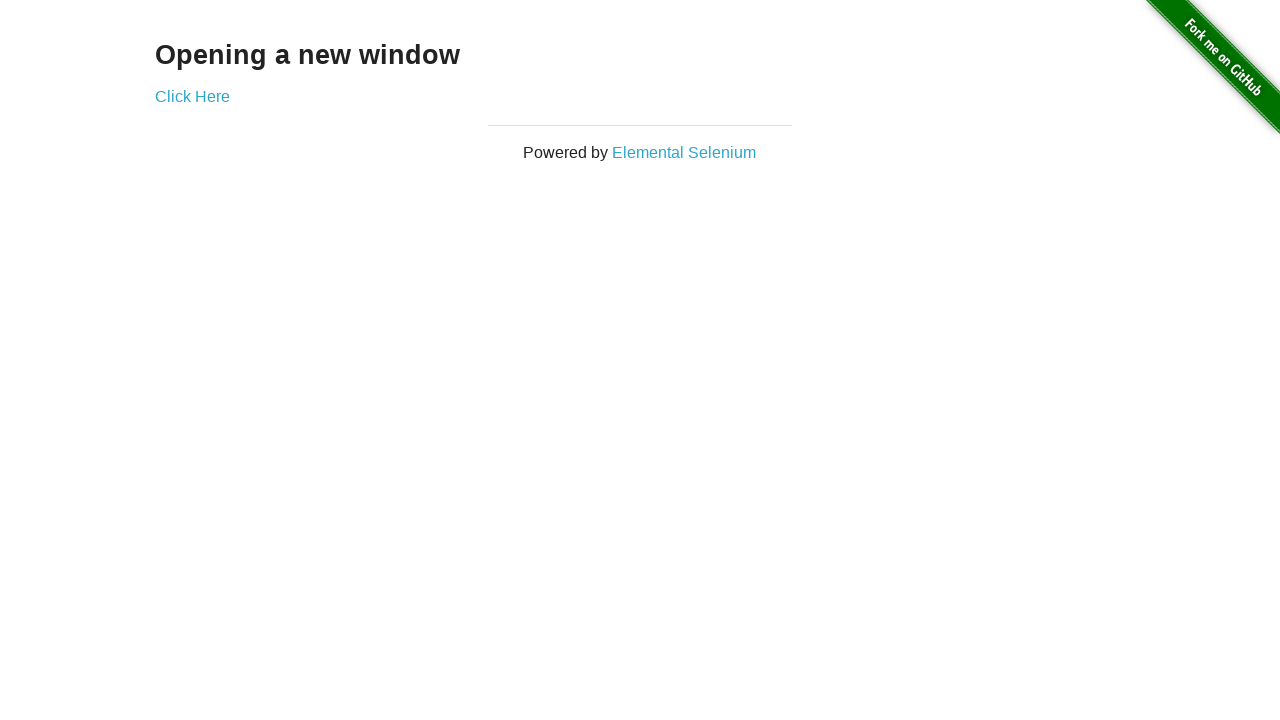

Clicked 'Click Here' link to open new window at (192, 96) on text=Click Here
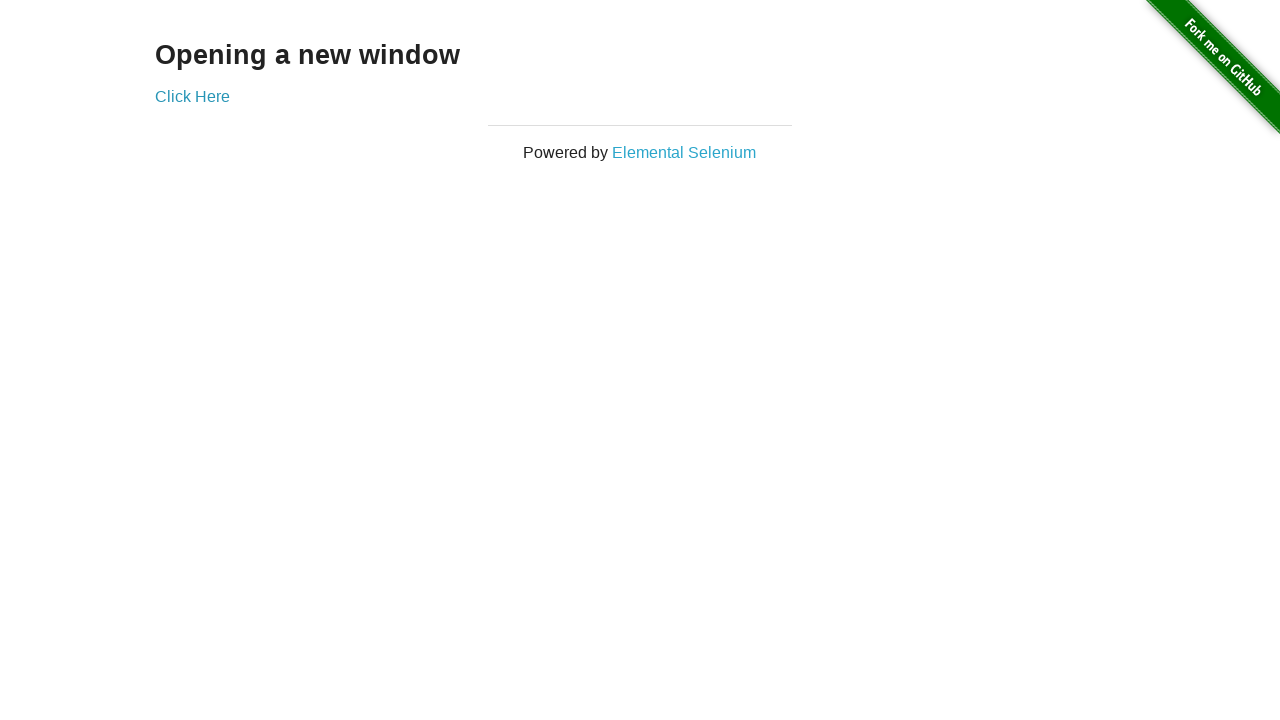

New window opened and captured
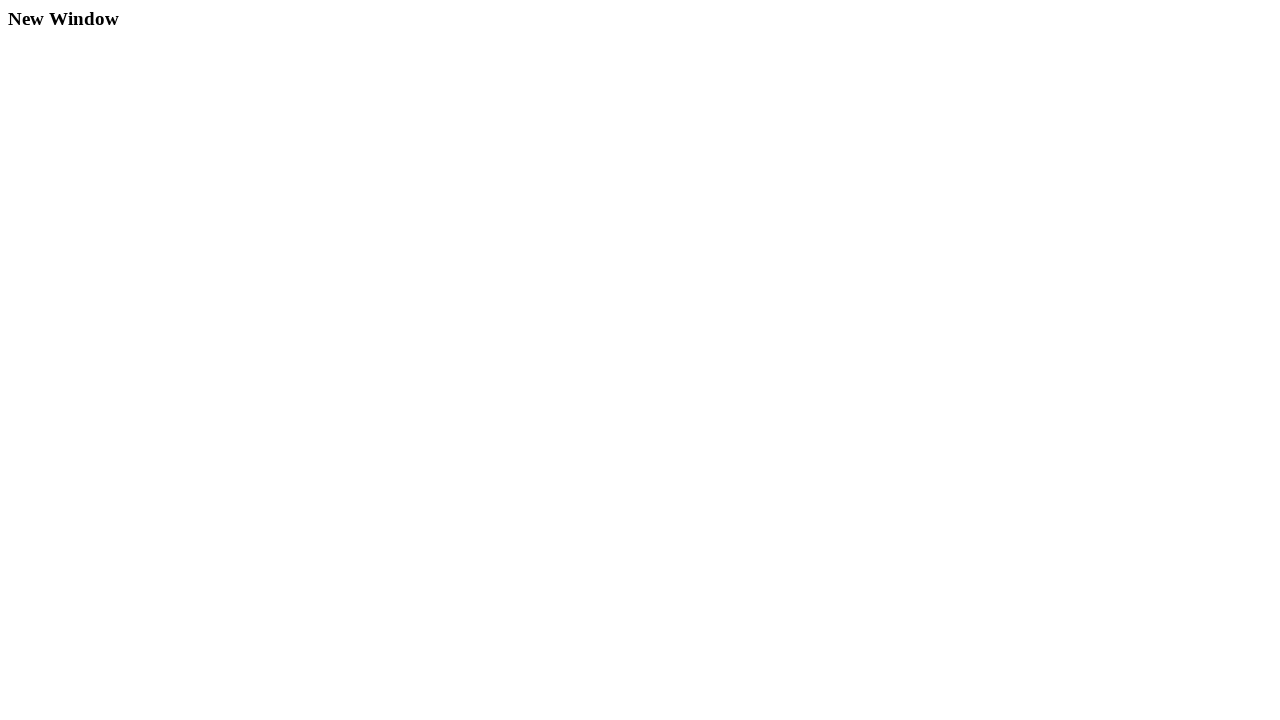

New window page loaded completely
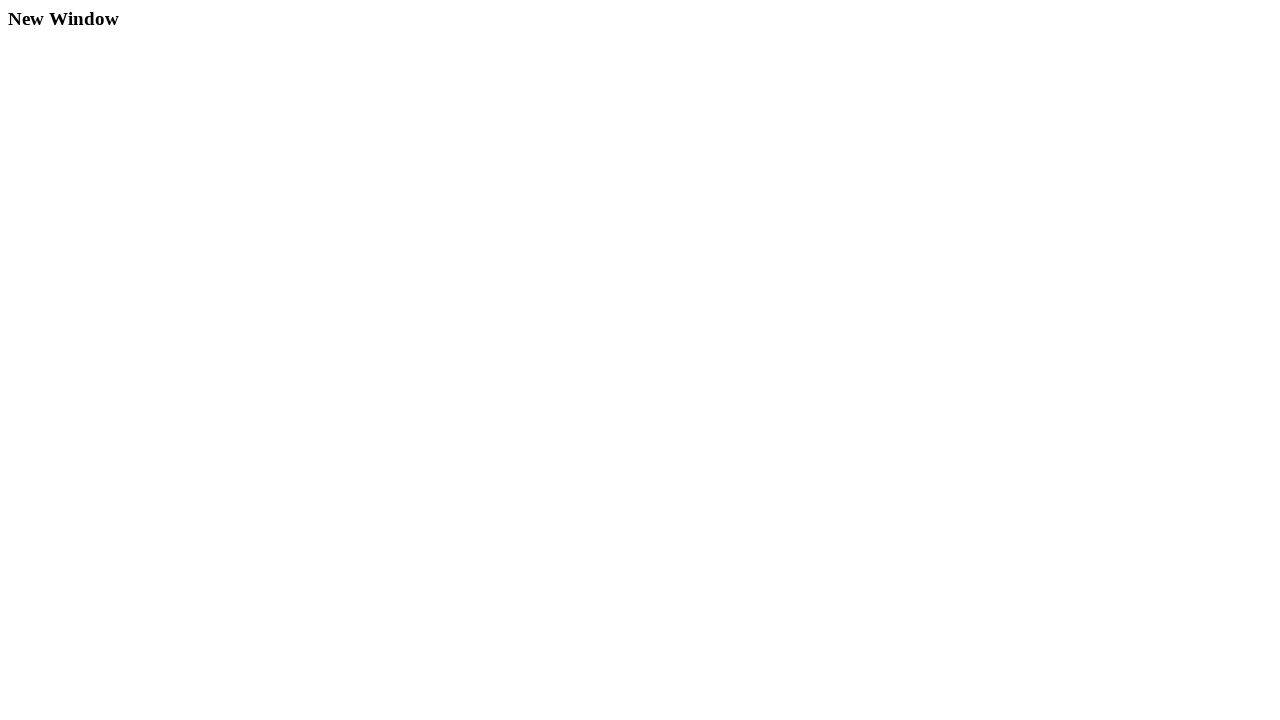

Verified 'New Window' heading in new window
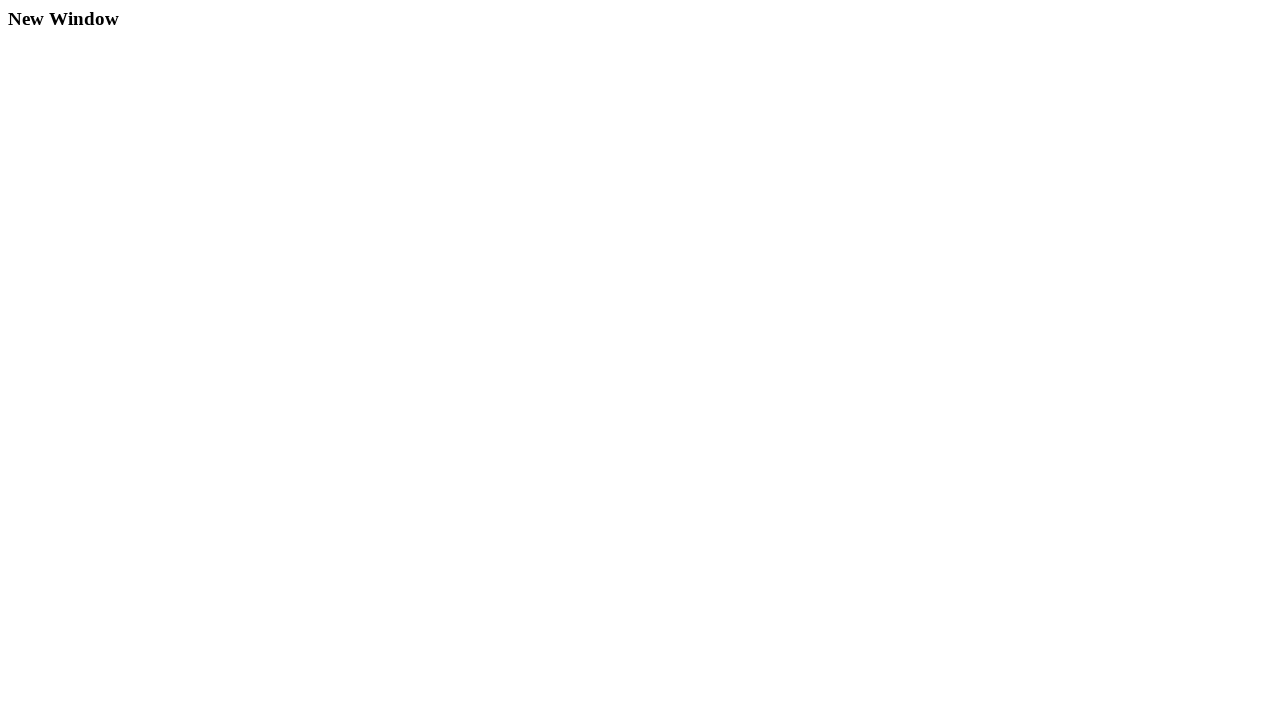

Verified 'Opening a new window' heading in original window
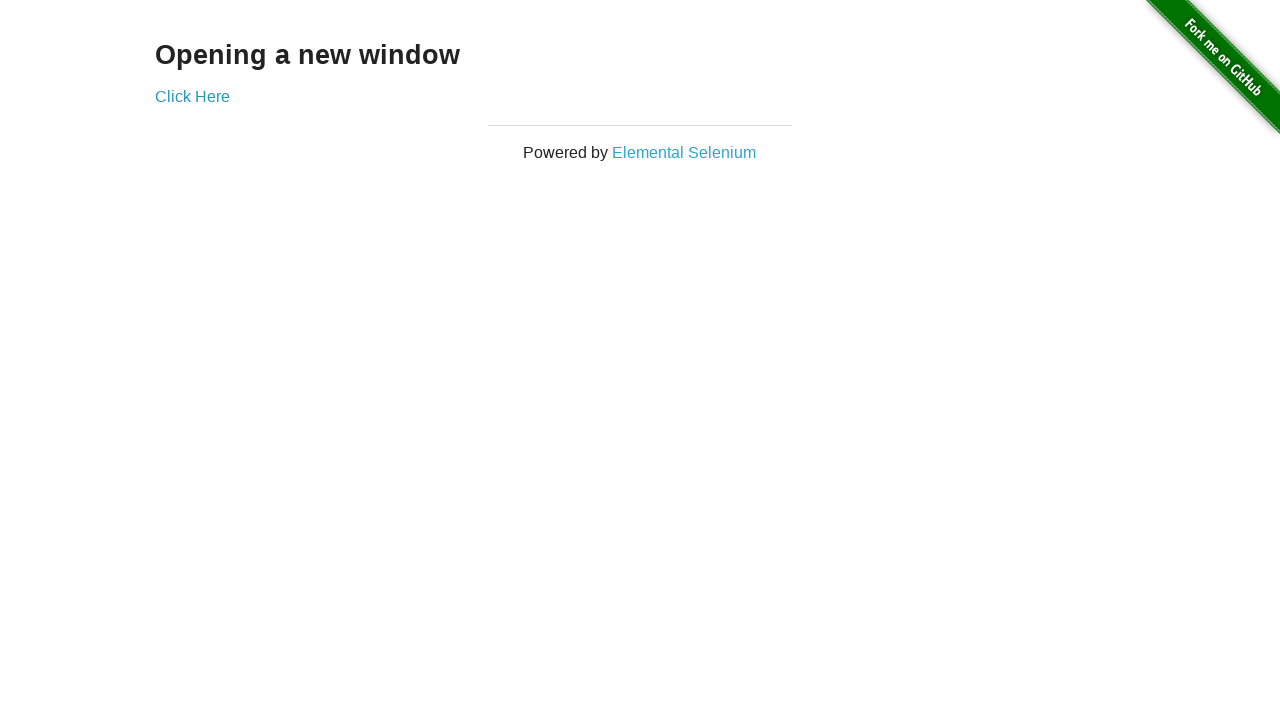

Closed new window
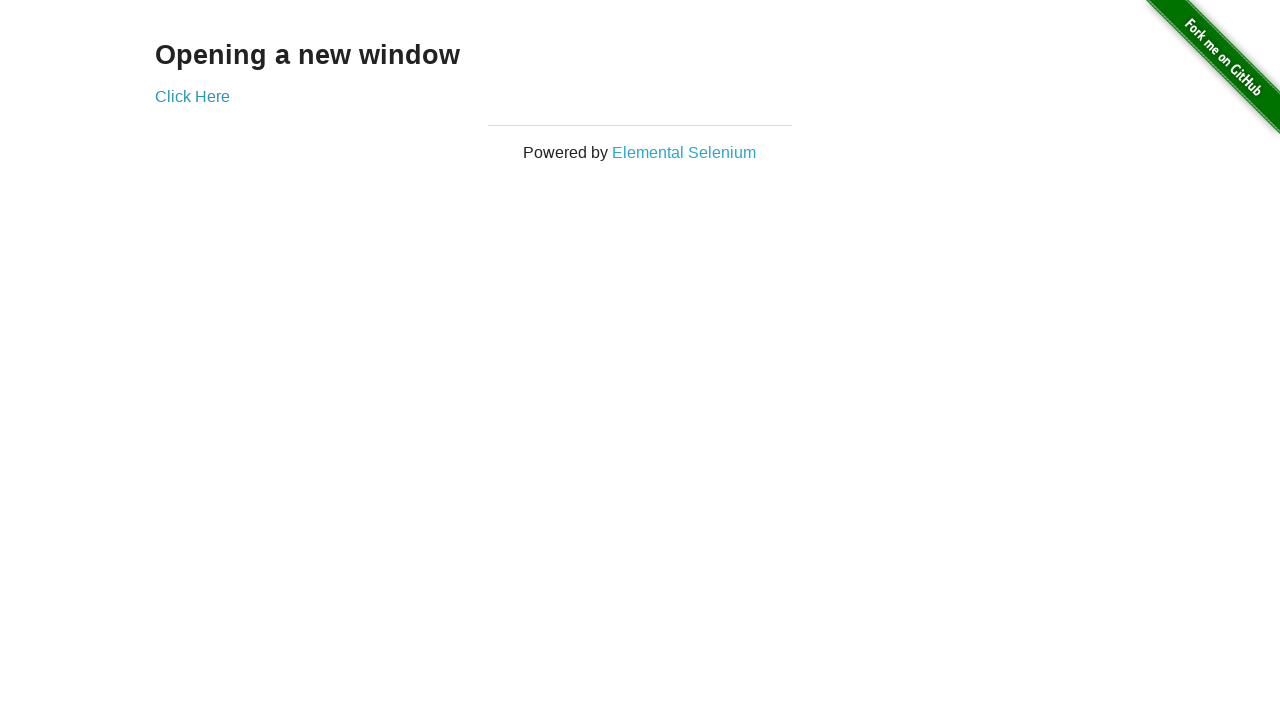

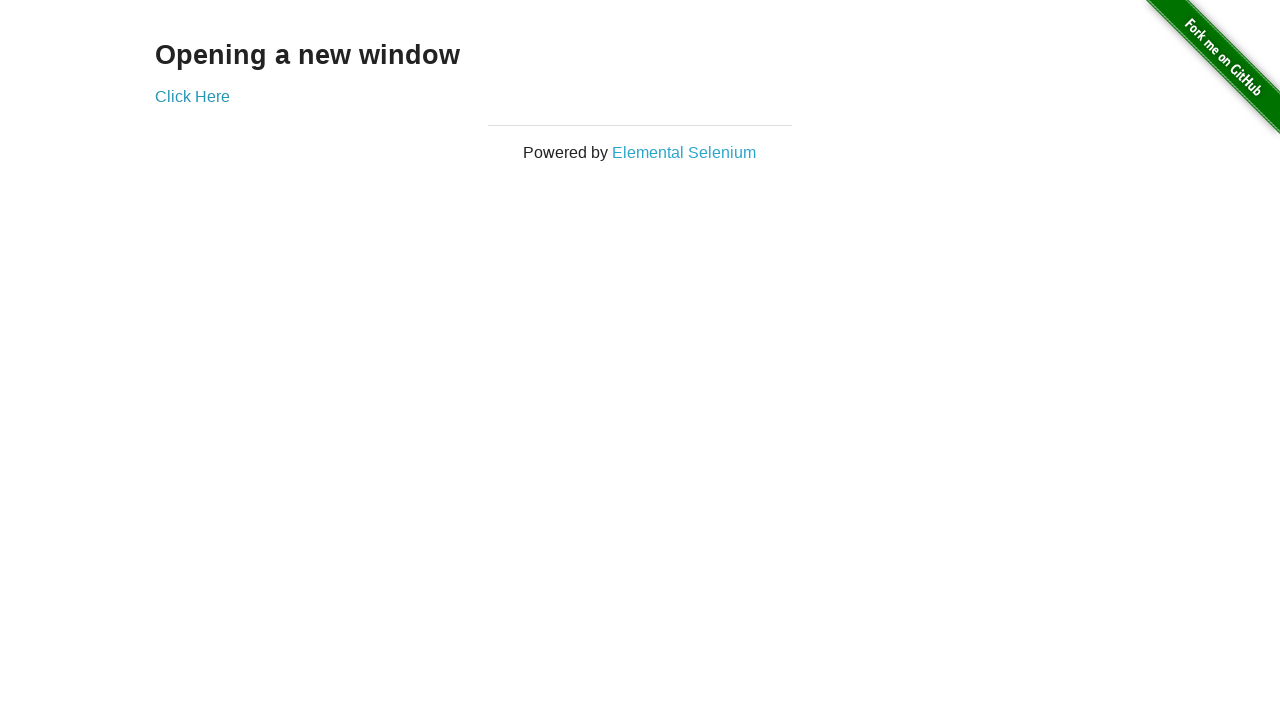